Tests mouse hover and context menu interactions by hovering over an element, right-clicking on a link, and then clicking a reload link

Starting URL: https://rahulshettyacademy.com/AutomationPractice/

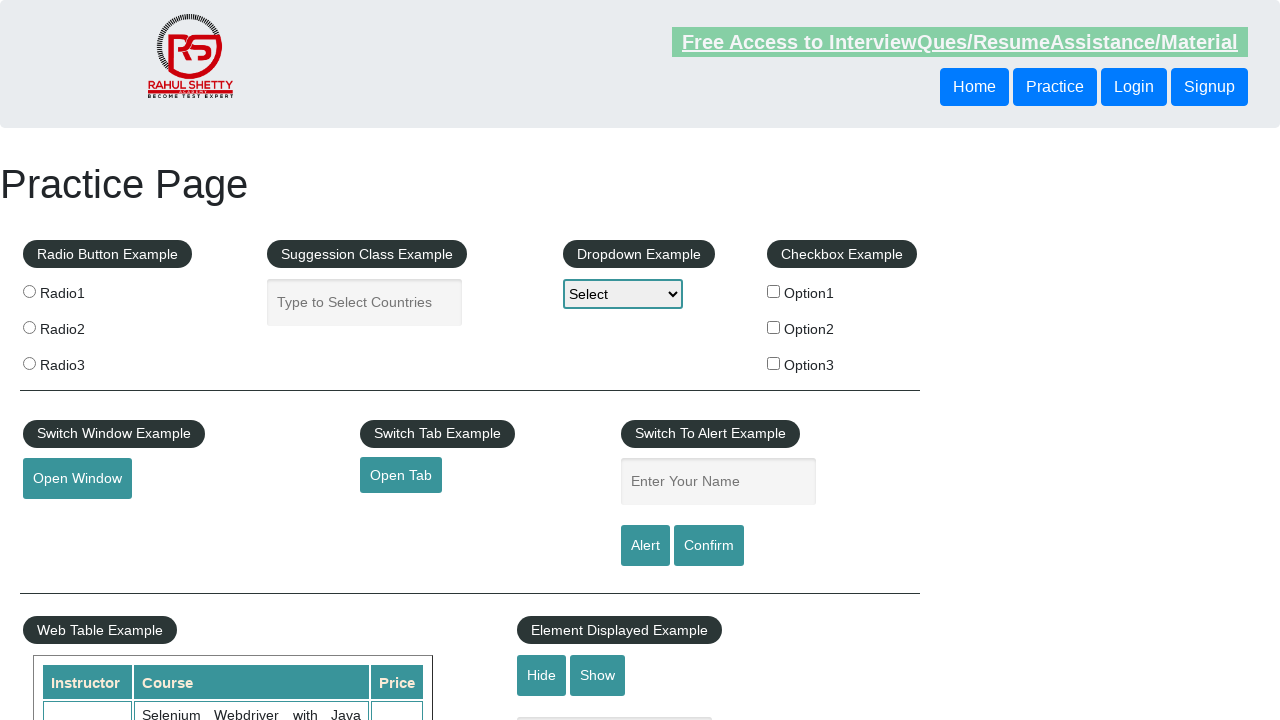

Hovered over mousehover element at (83, 361) on #mousehover
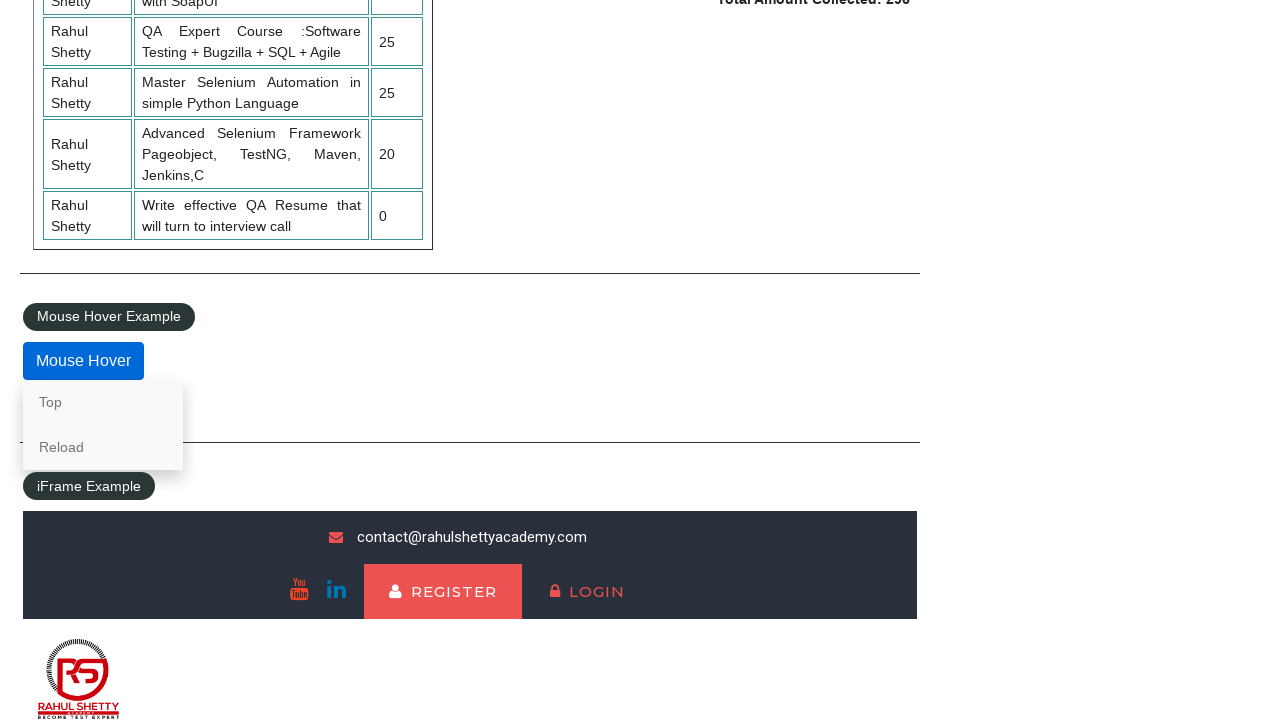

Right-clicked on the 'Top' link to open context menu at (103, 402) on text=Top
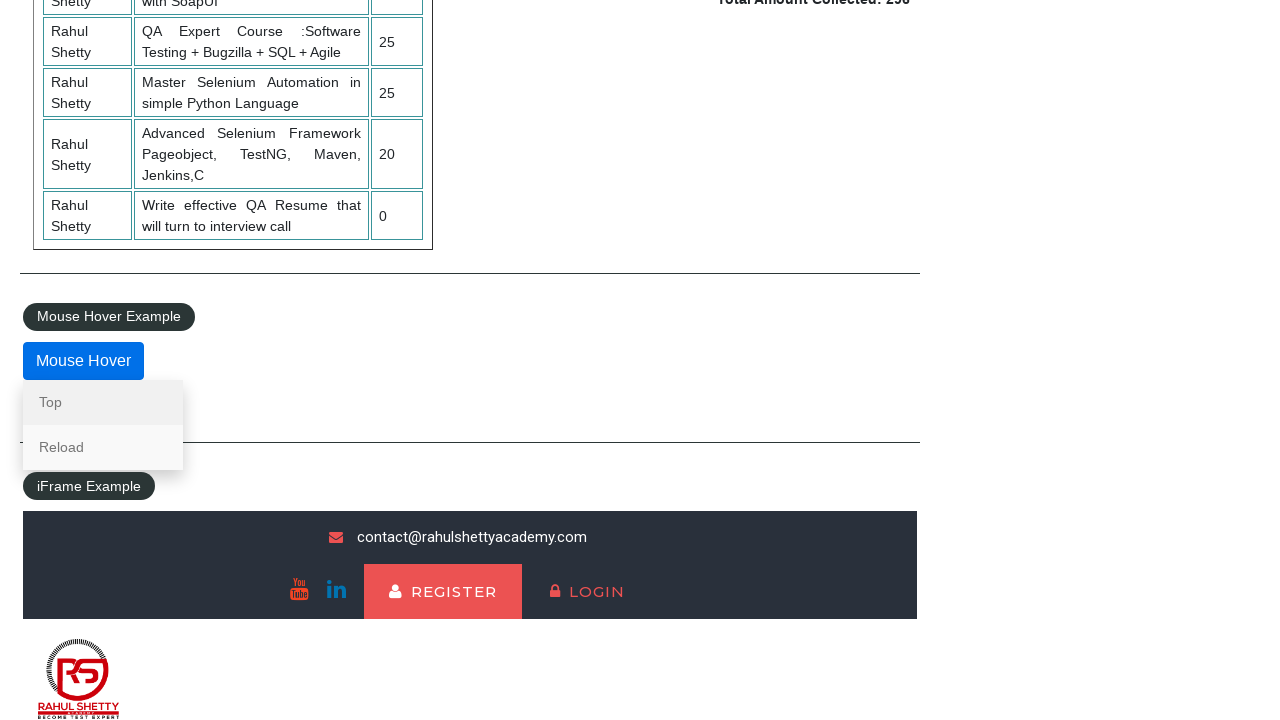

Clicked on the 'Reload' link at (103, 447) on text=Reload
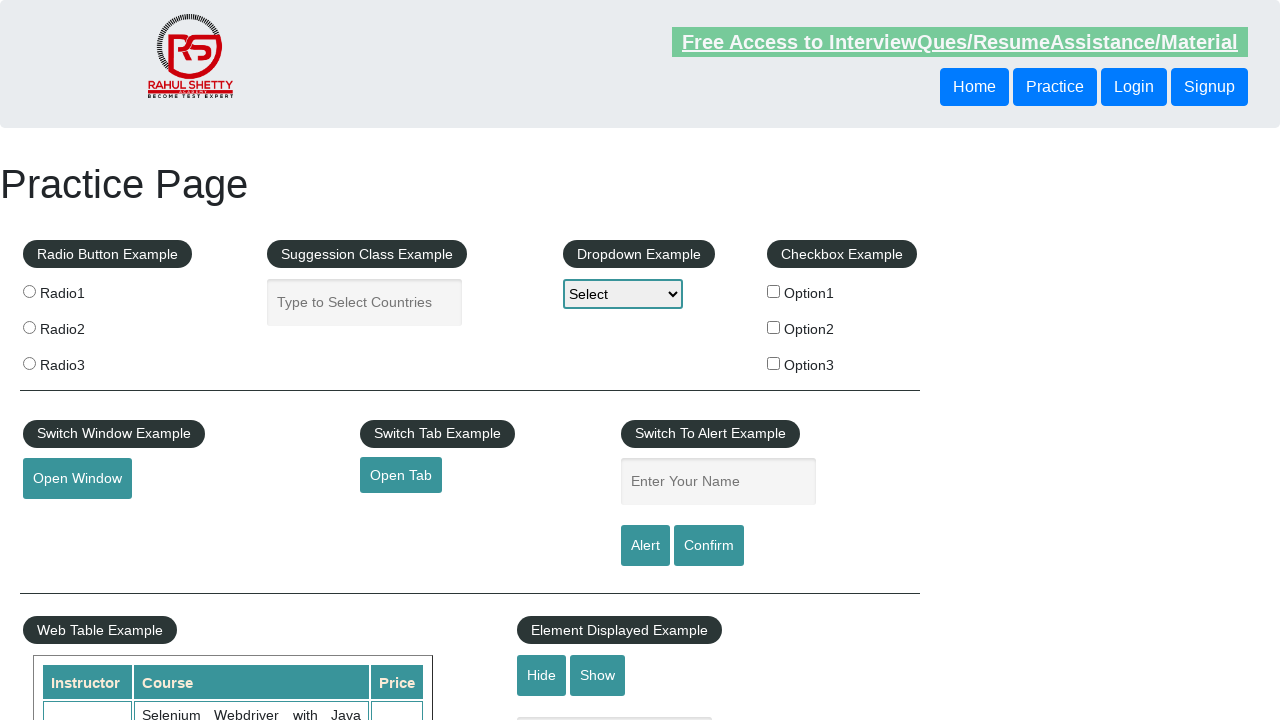

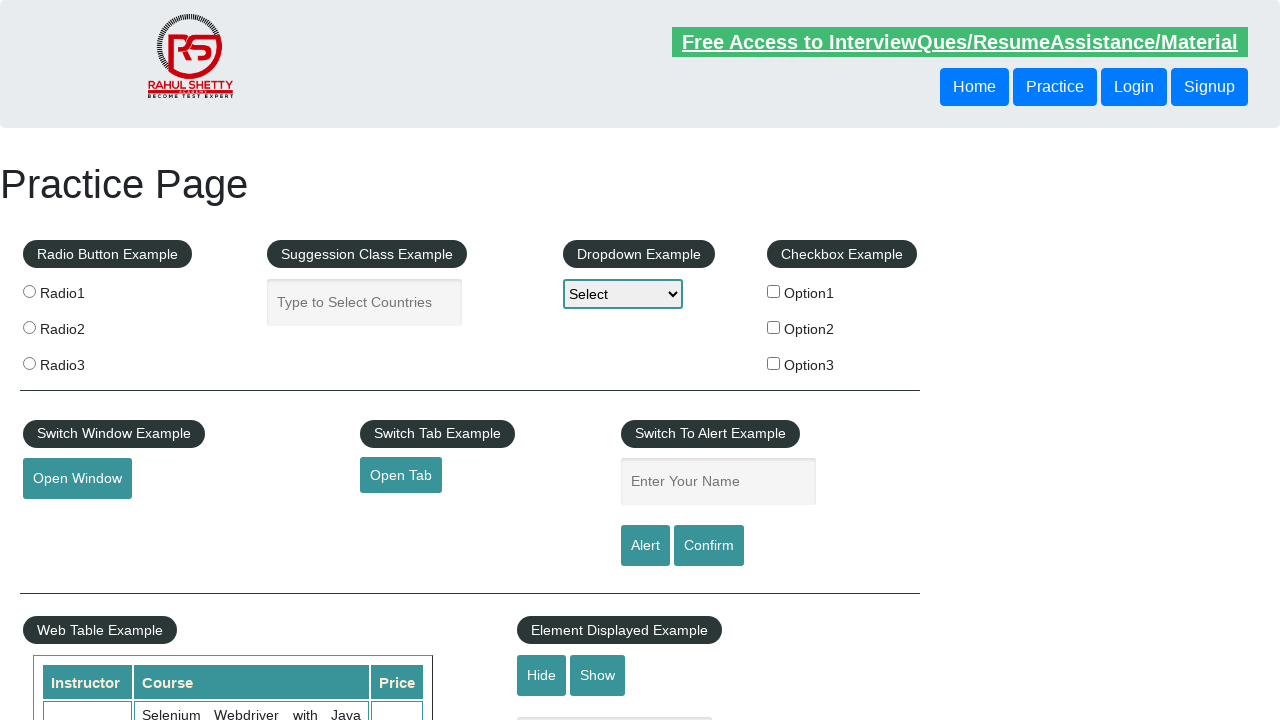